Tests the UI loading behavior when applying a category filter, ensuring products load after clicking the filter

Starting URL: https://www.demoblaze.com/index.html

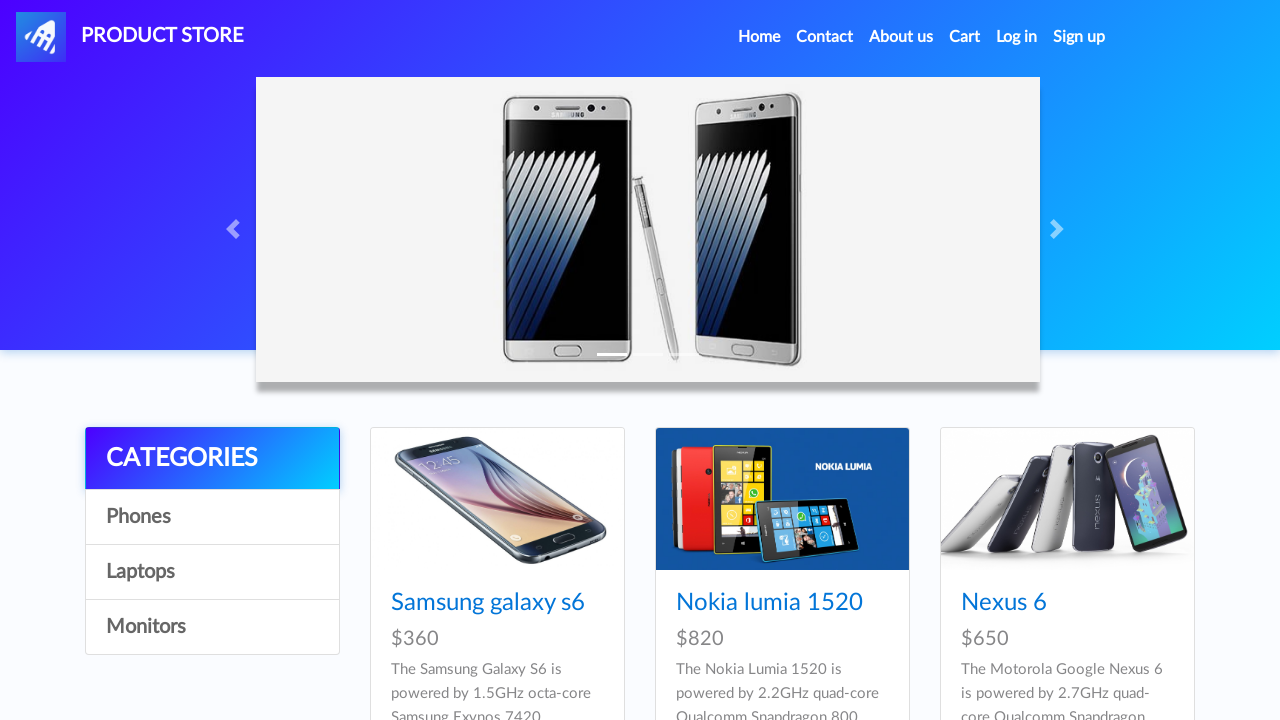

Clicked on Phones category filter at (212, 517) on a:has-text('Phones')
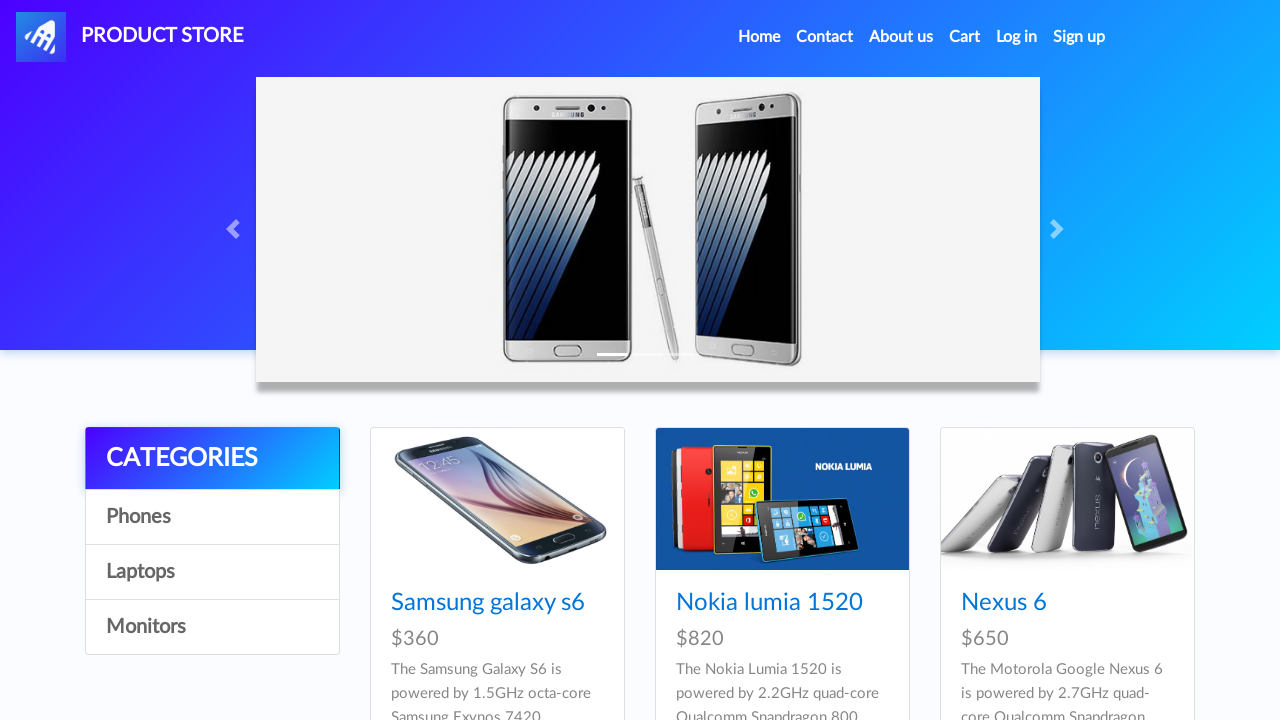

Waited for product cards to load
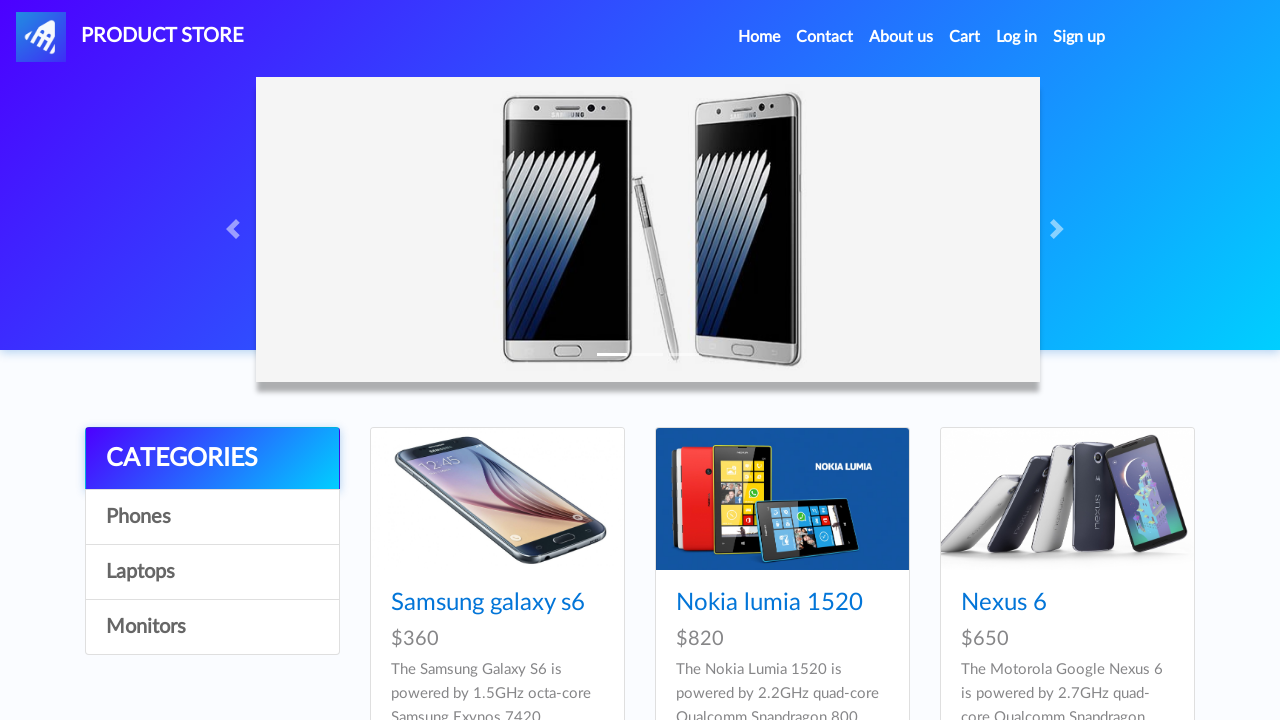

Retrieved all product titles from loaded cards
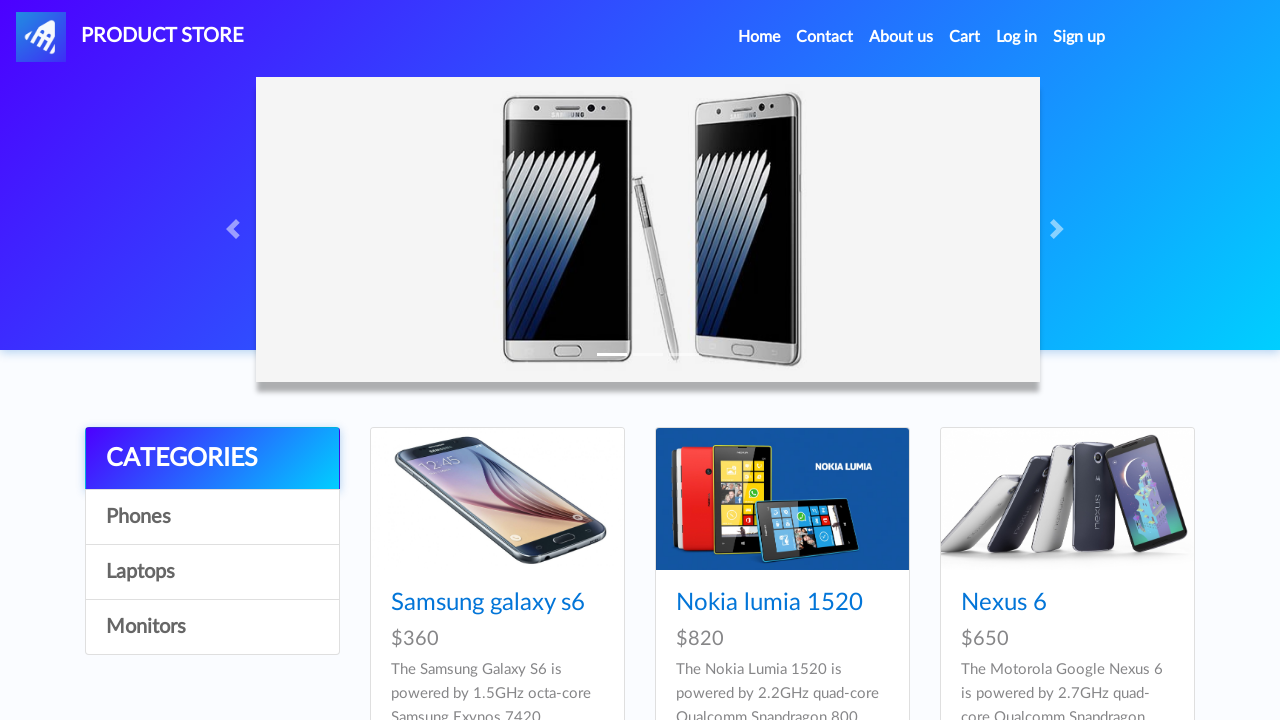

Verified that products loaded successfully after applying Phones filter
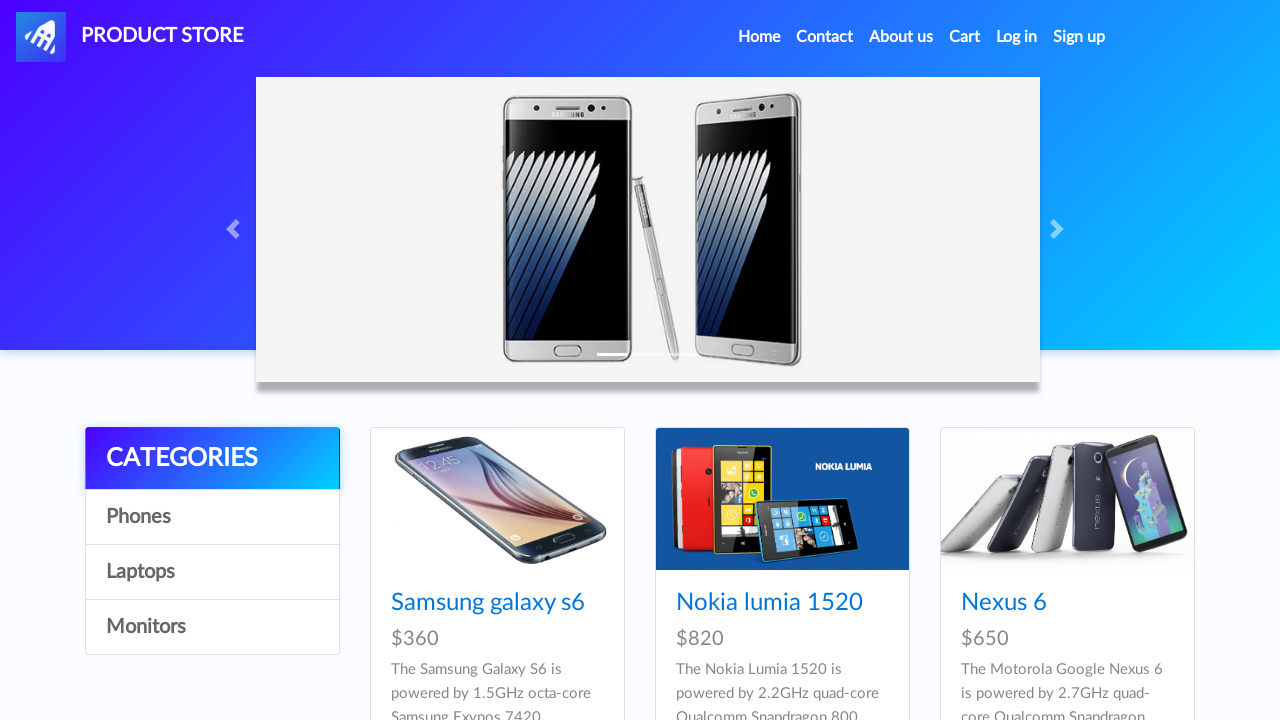

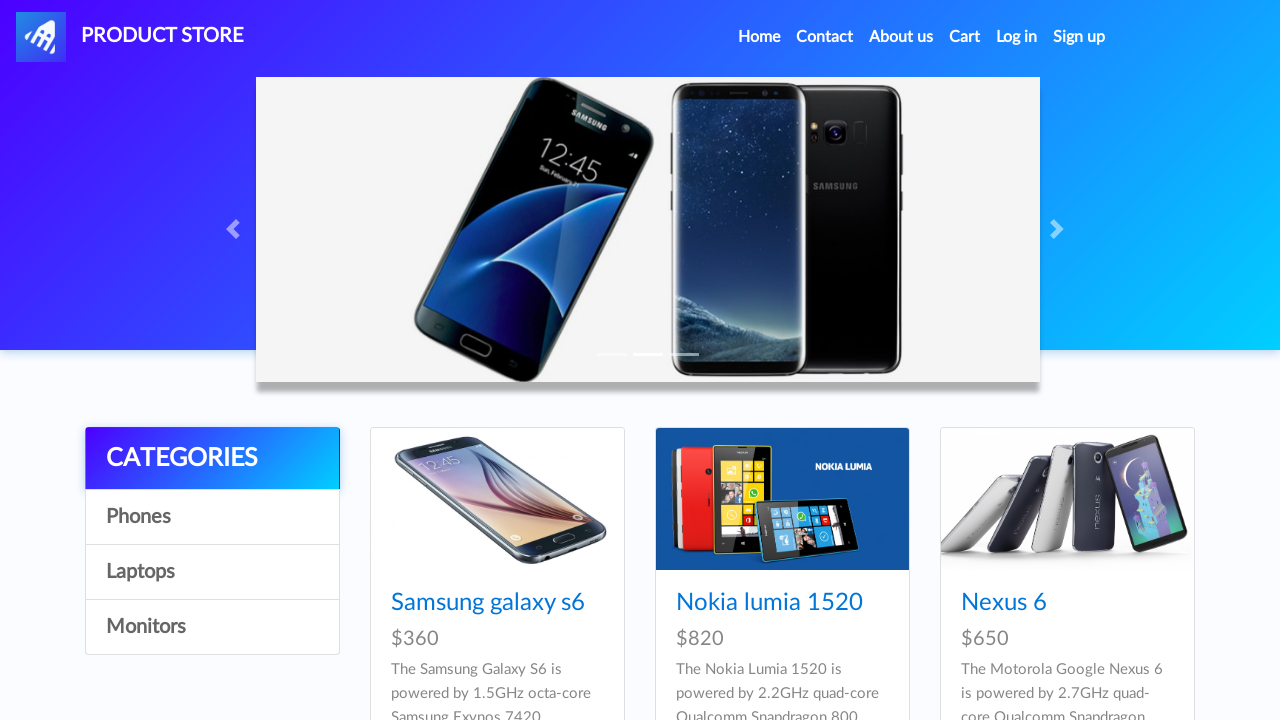